Fills a form field with different test data to verify input functionality

Starting URL: http://only-testing-blog.blogspot.in/2013/11/new-test.html

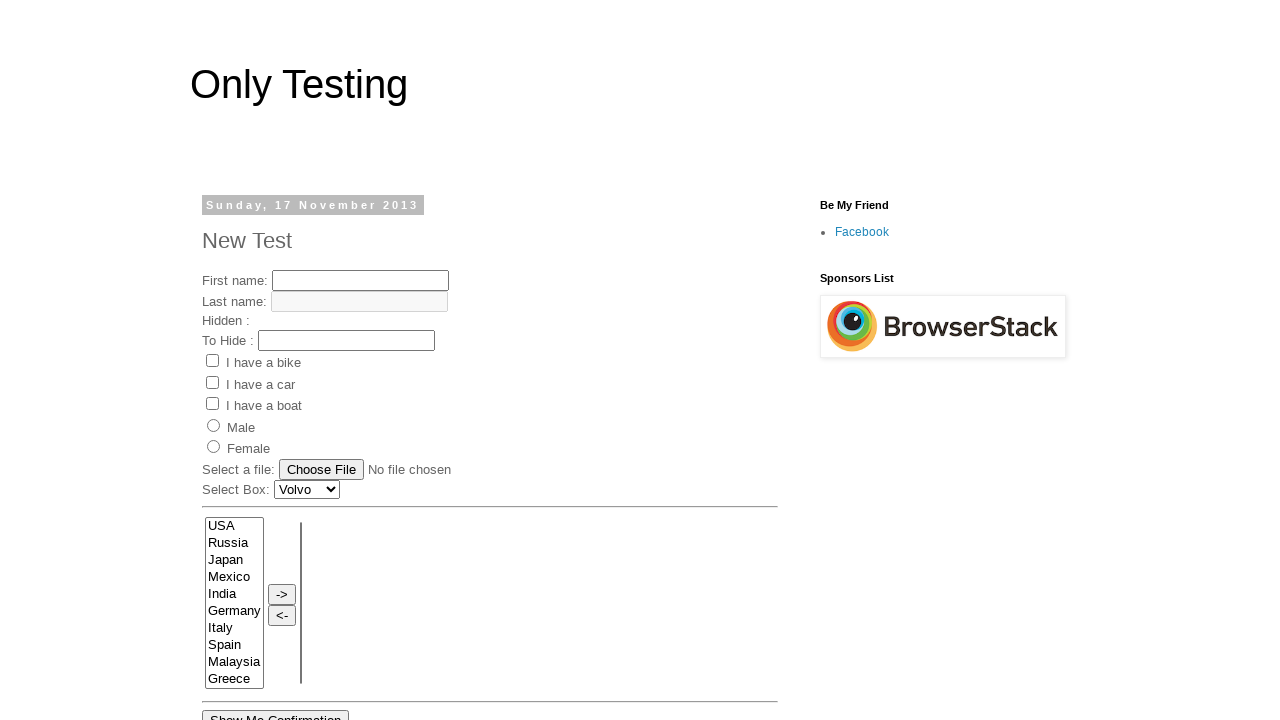

Navigated to test form page
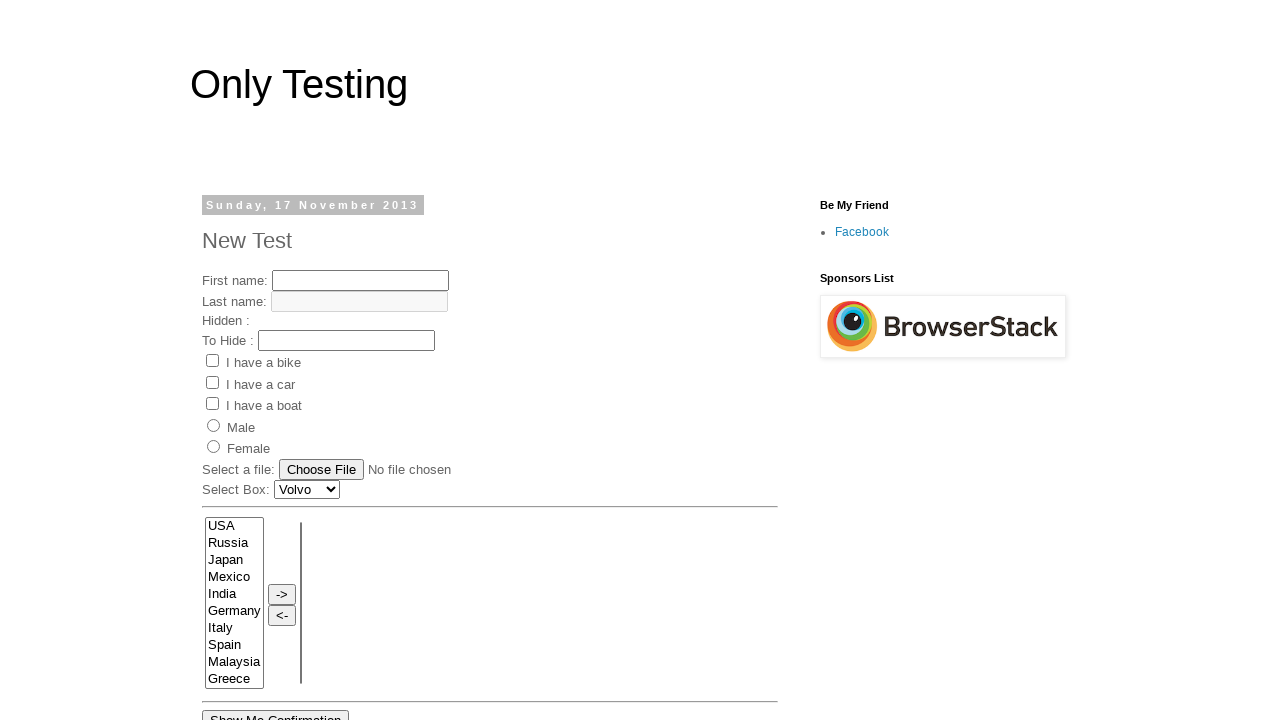

Filled fname field with 'junittest2 class-test2' on //input[@name='fname']
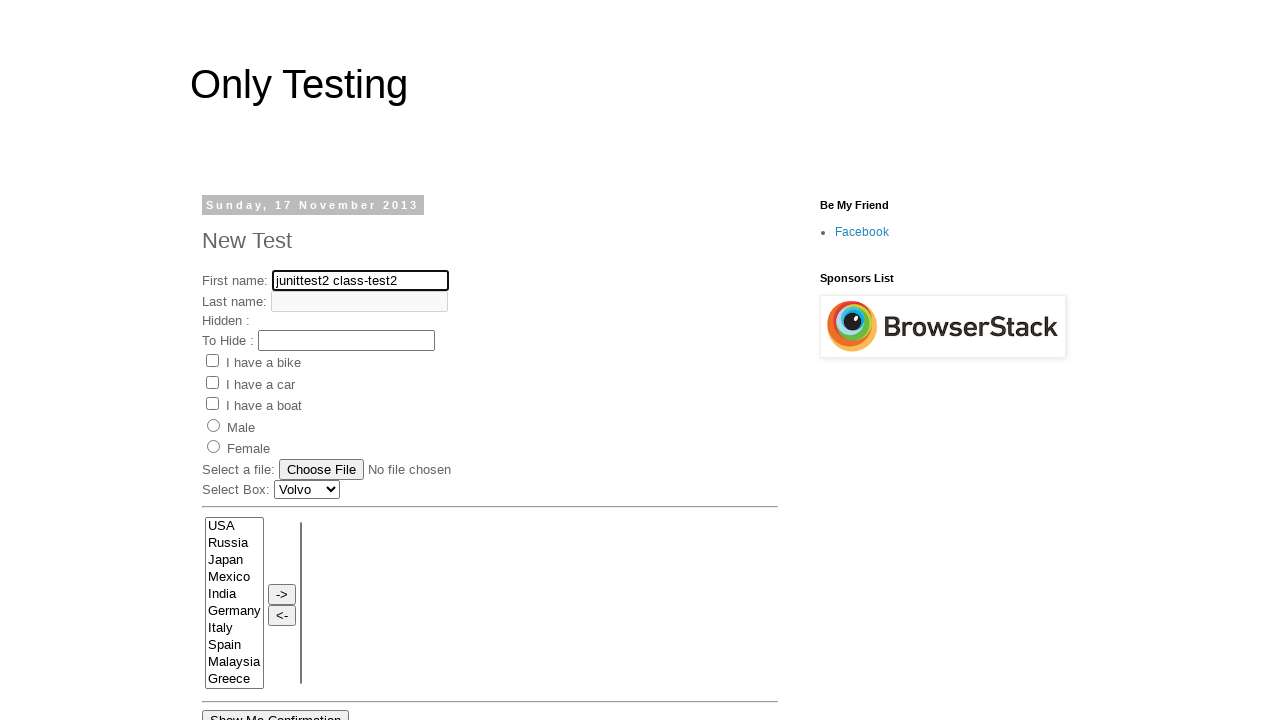

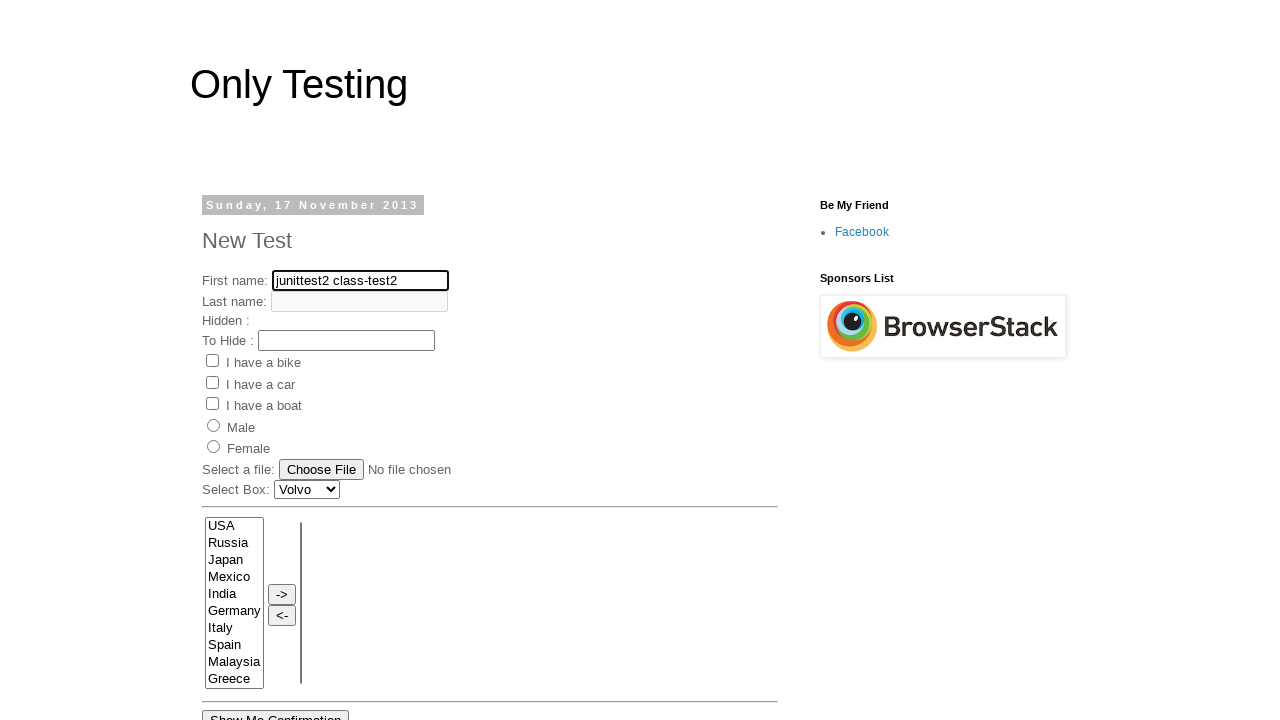